Navigates to Form Authentication page and verifies the page title is correct

Starting URL: https://the-internet.herokuapp.com

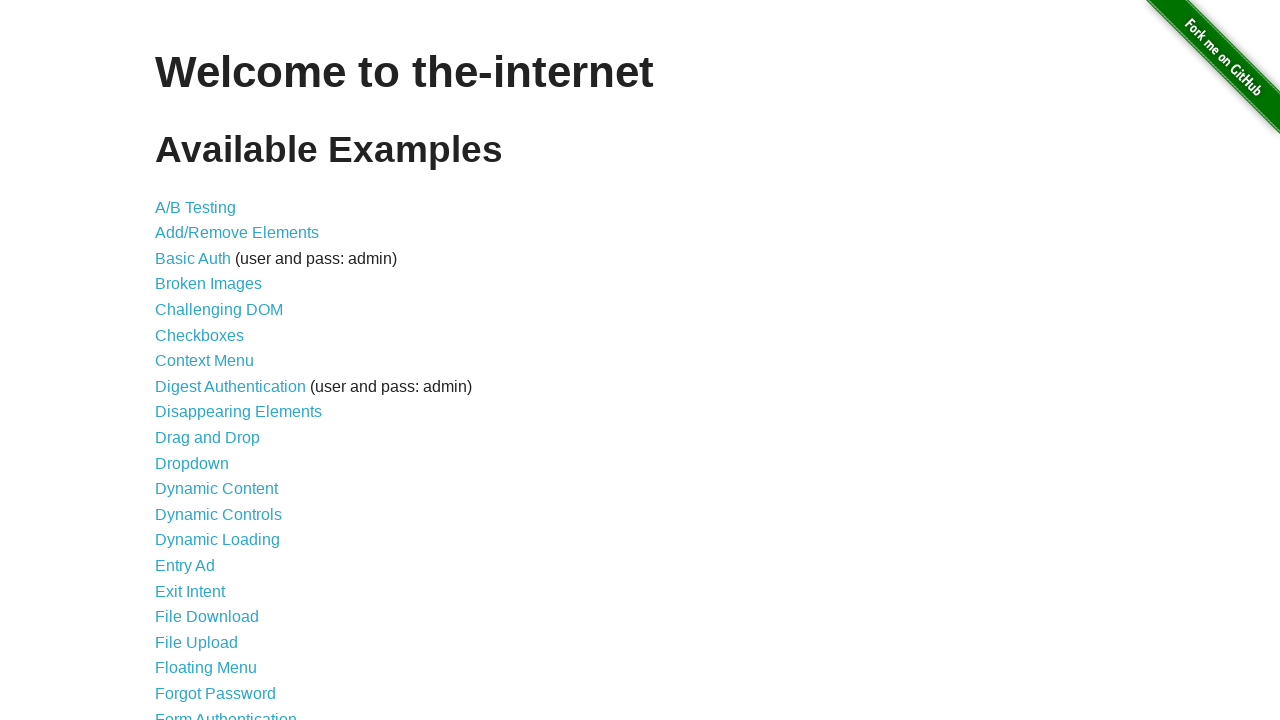

Clicked on Form Authentication link at (226, 712) on xpath=//a[normalize-space()='Form Authentication']
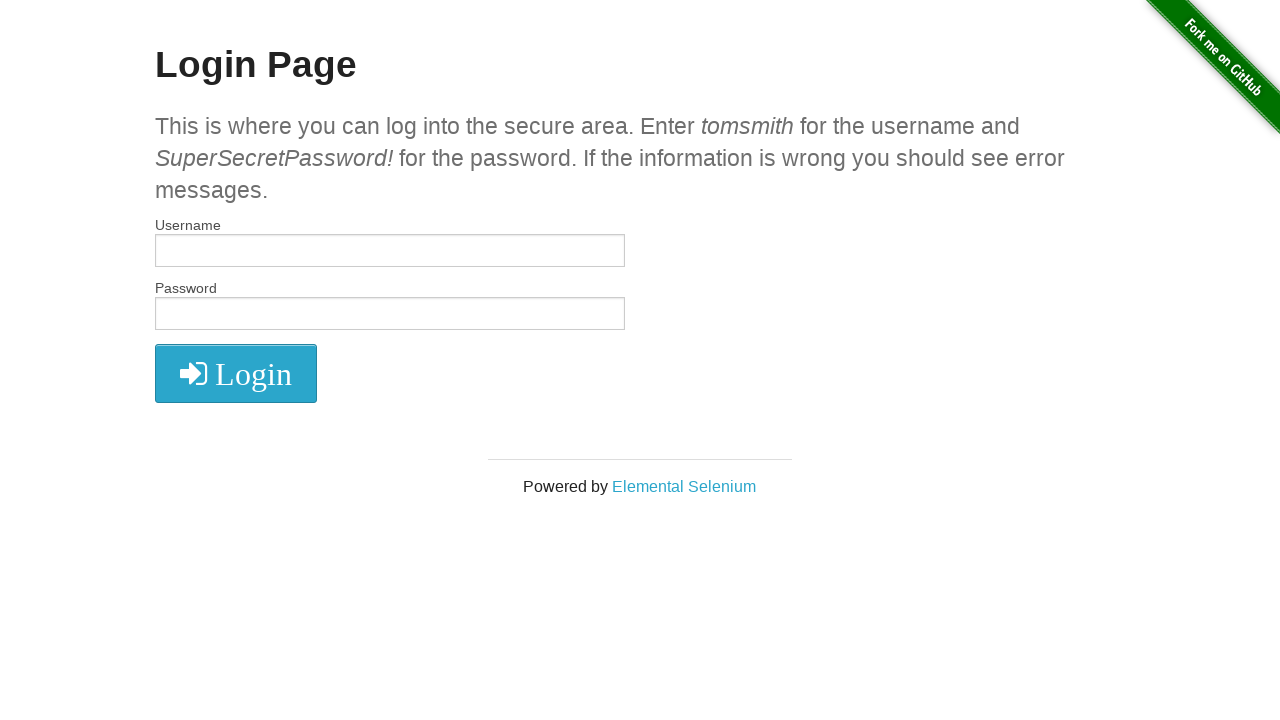

Verified page title is 'The Internet'
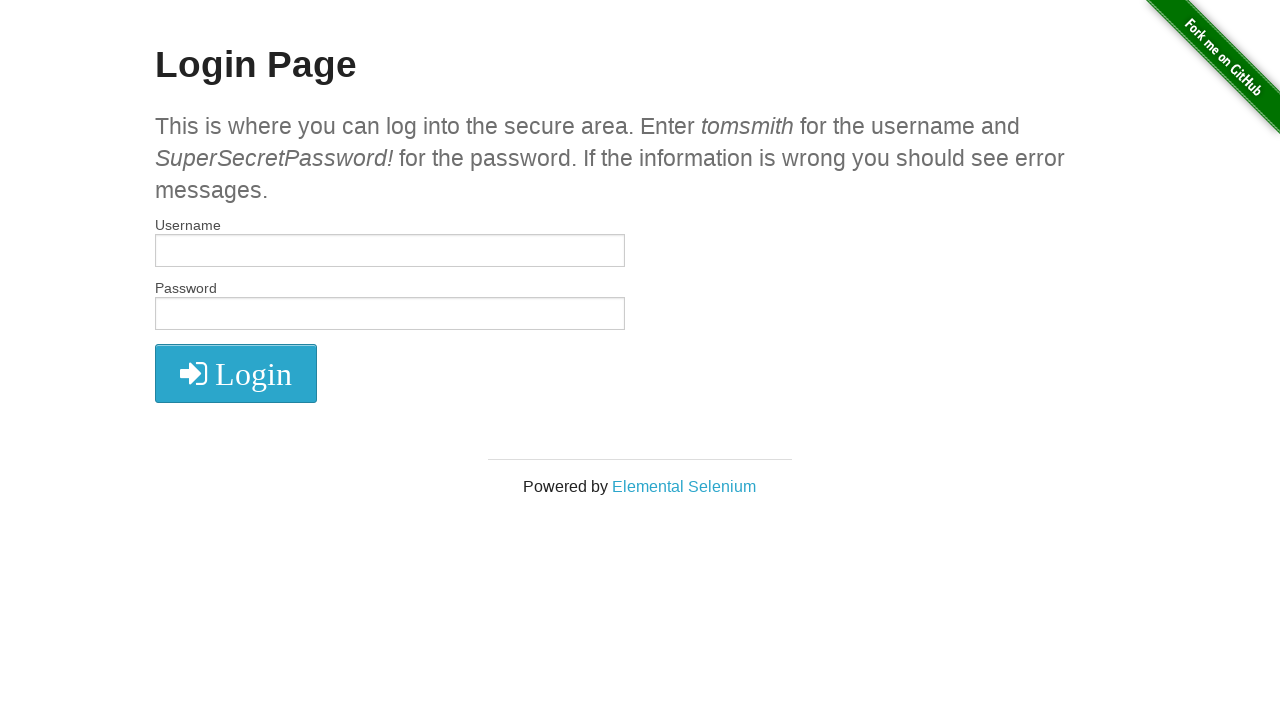

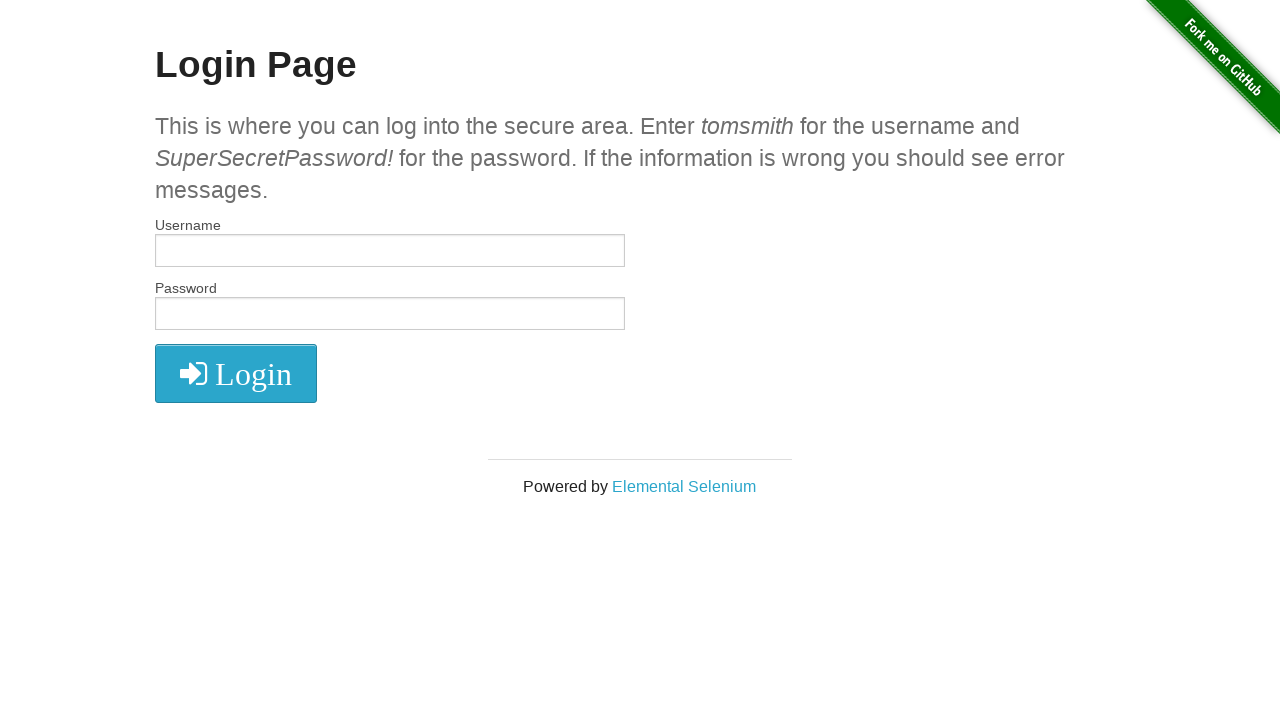